Tests a GFR (Glomerular Filtration Rate) medical calculator by selecting gender, entering creatinine, age, weight, and height values, then clicking calculate to get kidney function results.

Starting URL: https://13gp.by/%D0%B8%D0%BD%D1%84%D0%BE%D1%80%D0%BC%D0%B0%D1%86%D0%B8%D1%8F/%D0%BC%D0%B5%D0%B4%D0%B8%D1%86%D0%B8%D0%BD%D1%81%D0%BA%D0%B8%D0%B5-%D0%BA%D0%B0%D0%BB%D1%8C%D0%BA%D1%83%D0%BB%D1%8F%D1%82%D0%BE%D1%80%D1%8B/%D1%80%D0%B0%D1%81%D1%87%D0%B5%D1%82-%D1%81%D0%BA%D0%BE%D1%80%D0%BE%D1%81%D1%82%D0%B8-%D0%BA%D0%BB%D1%83%D0%B1%D0%BE%D1%87%D0%BA%D0%BE%D0%B2%D0%BE%D0%B9-%D1%84%D0%B8%D0%BB%D1%8C%D1%82%D1%80%D0%B0%D1%86%D0%B8%D0%B8-%D1%81%D0%BA%D1%84

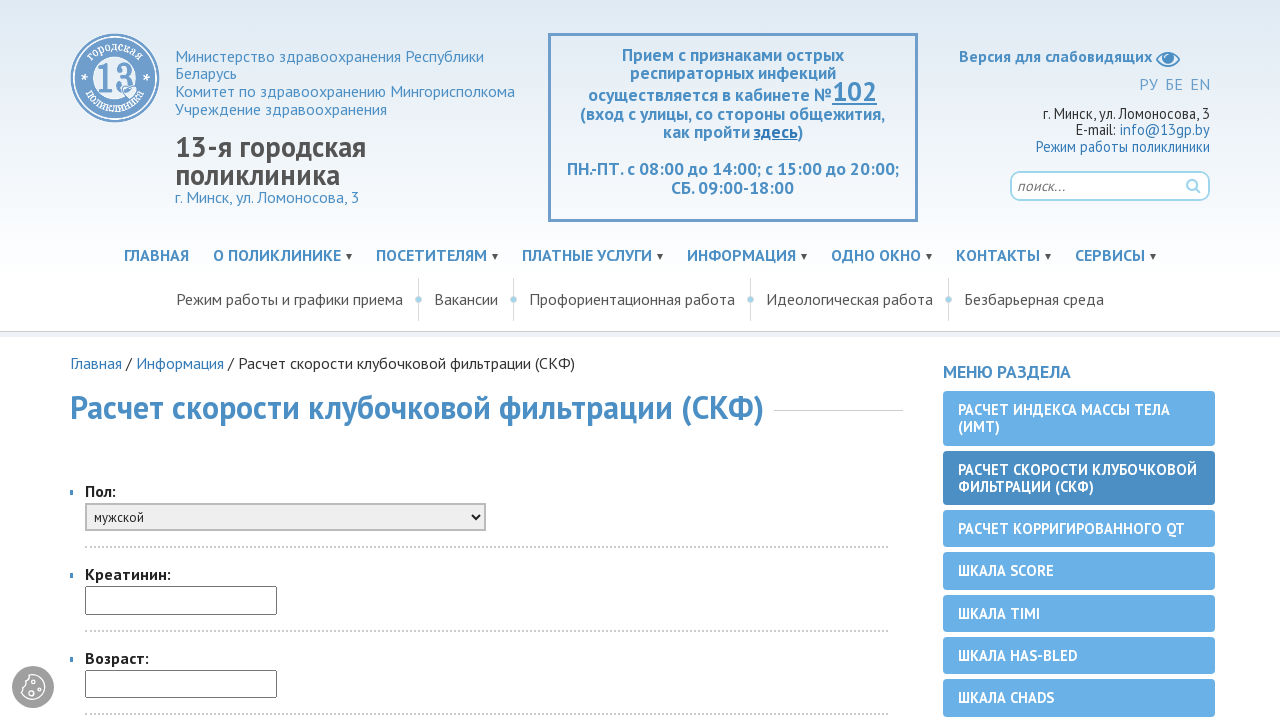

Selected male gender from sex dropdown by index on #oSex
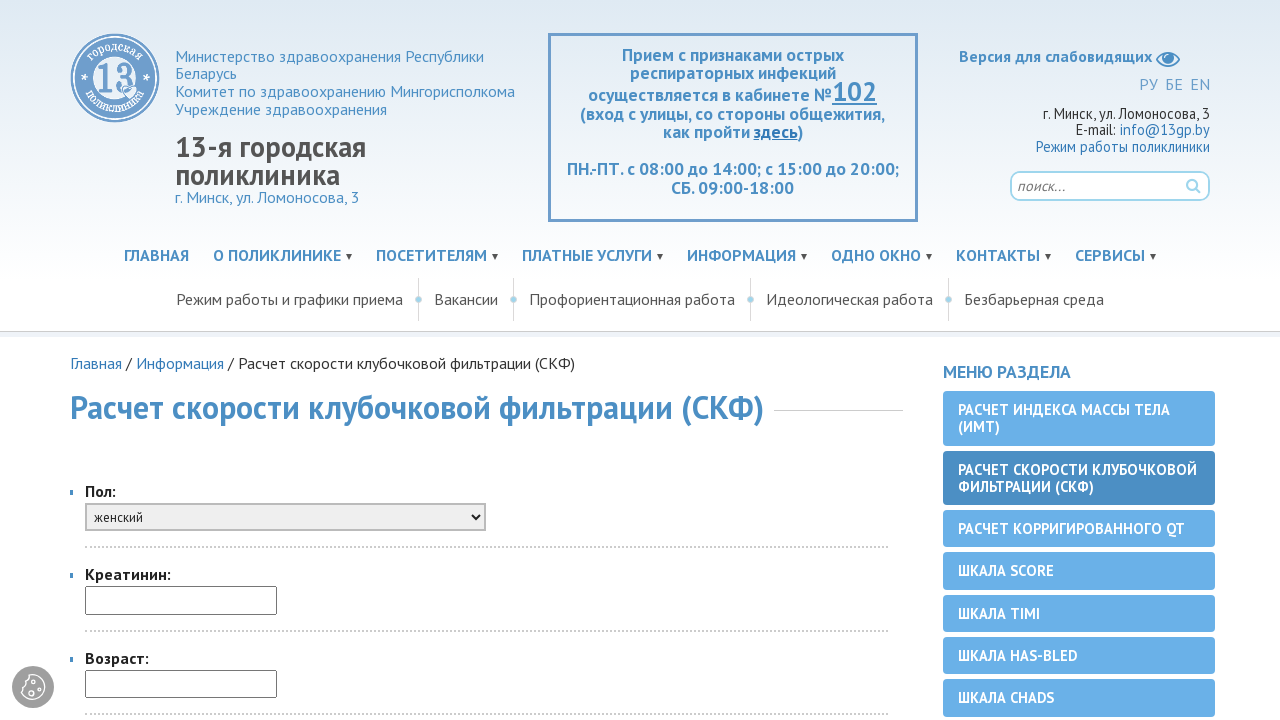

Selected male gender from sex dropdown by value on #oSex
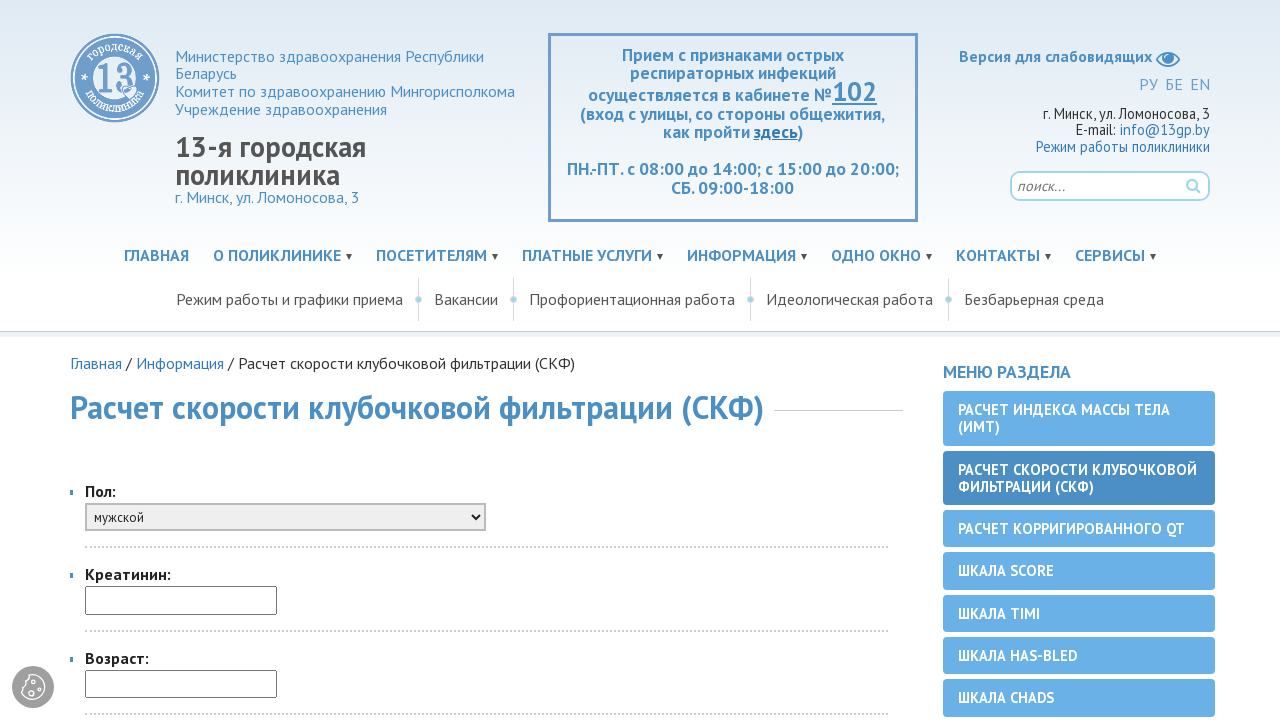

Selected female gender from sex dropdown by label on #oSex
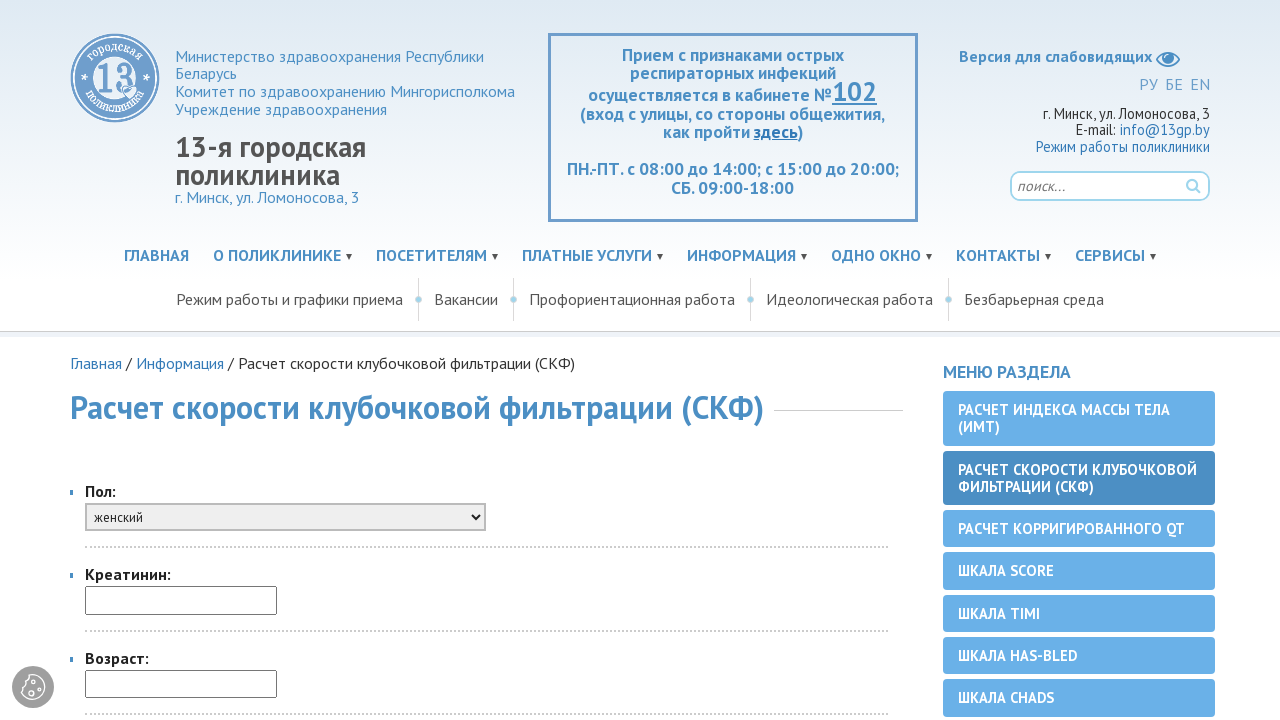

Entered creatinine value of 80 on #oCr
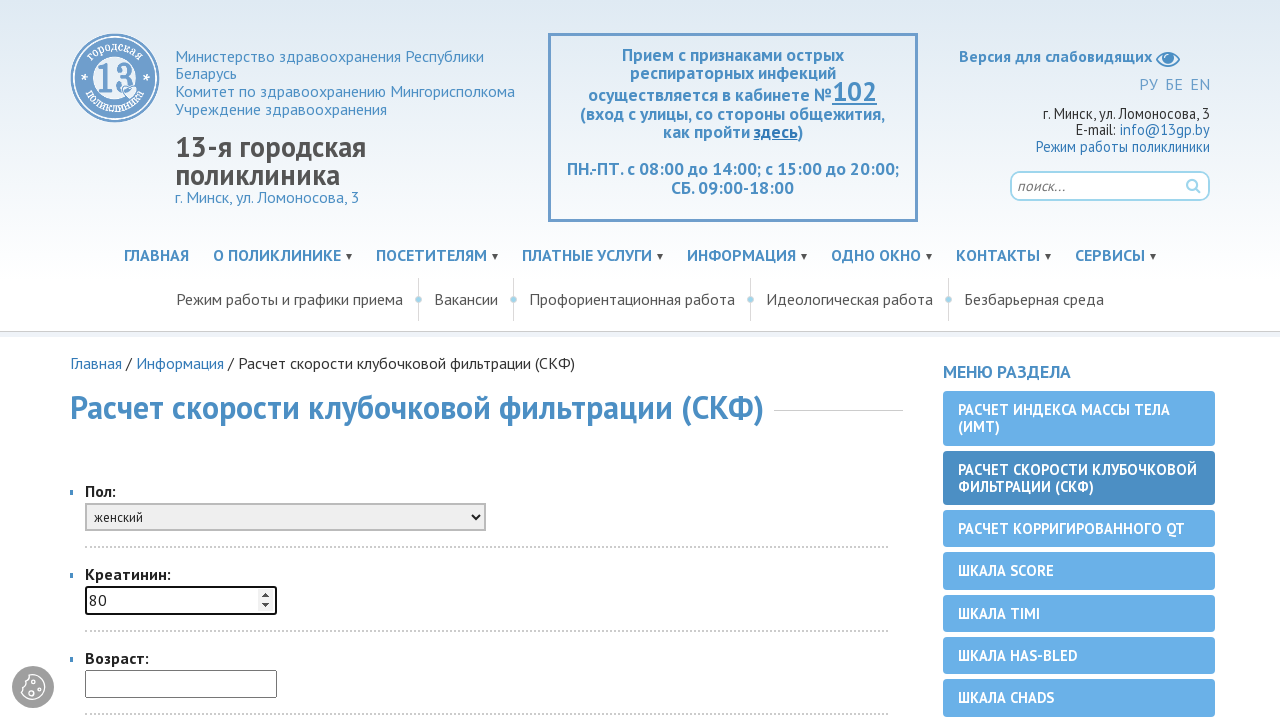

Entered age value of 38 on #oAge
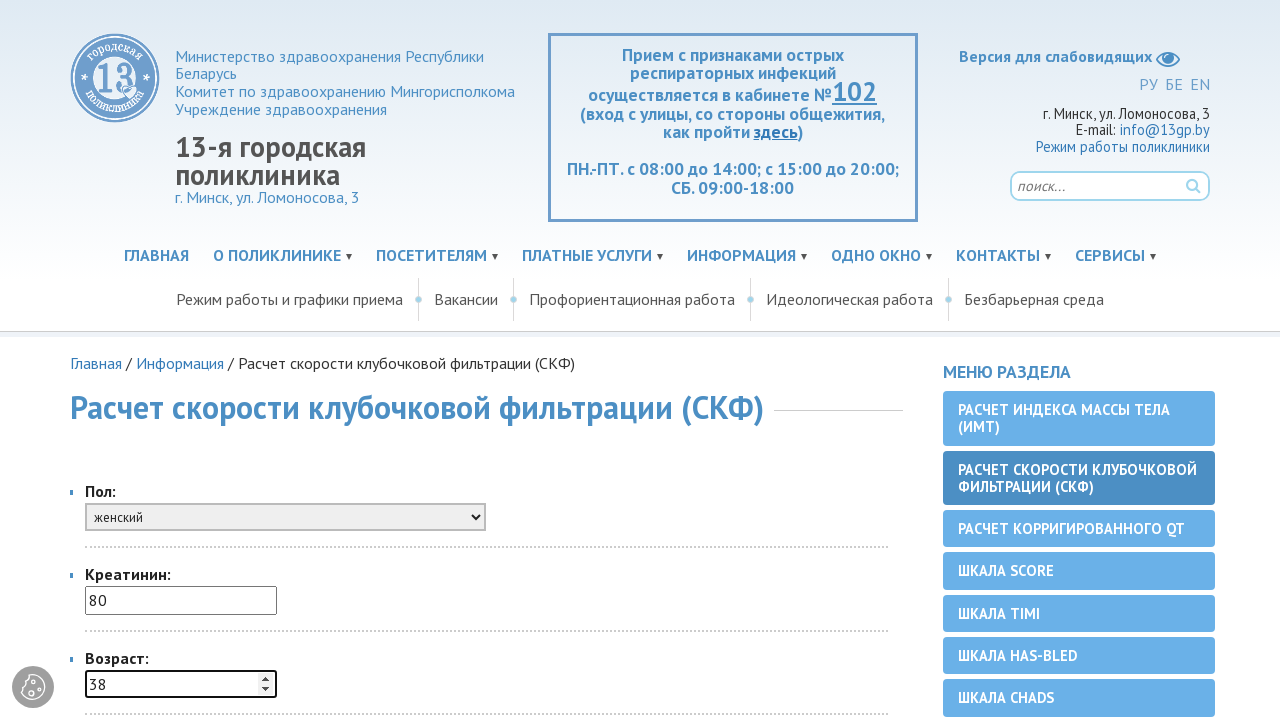

Entered weight value of 55 on #oWeight
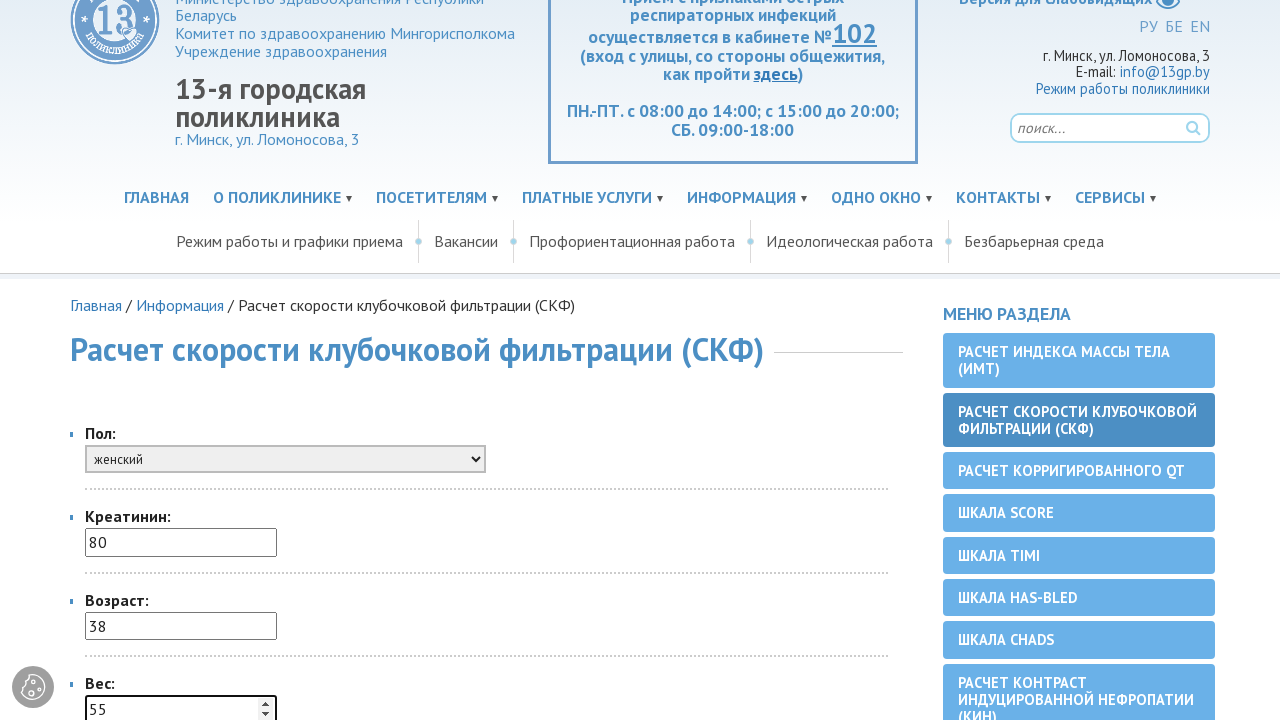

Entered height value of 163 on #oHeight
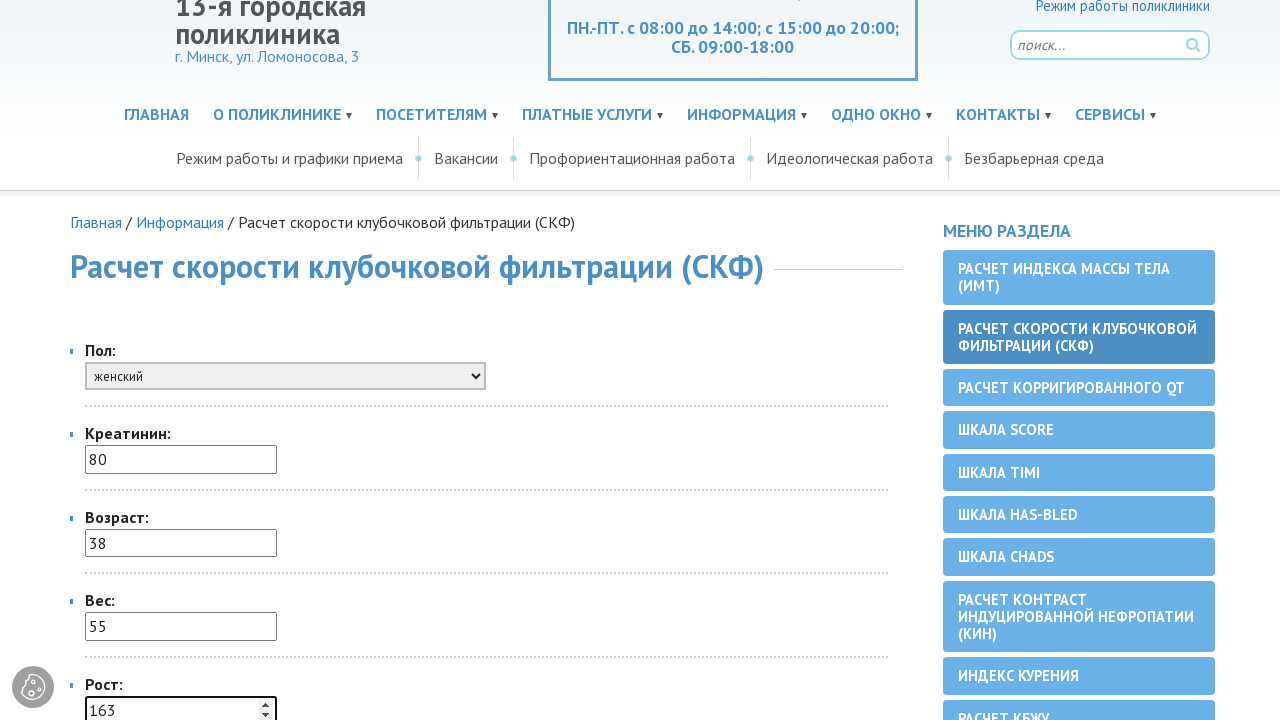

Clicked calculate button to compute GFR results at (132, 360) on input[type='button']
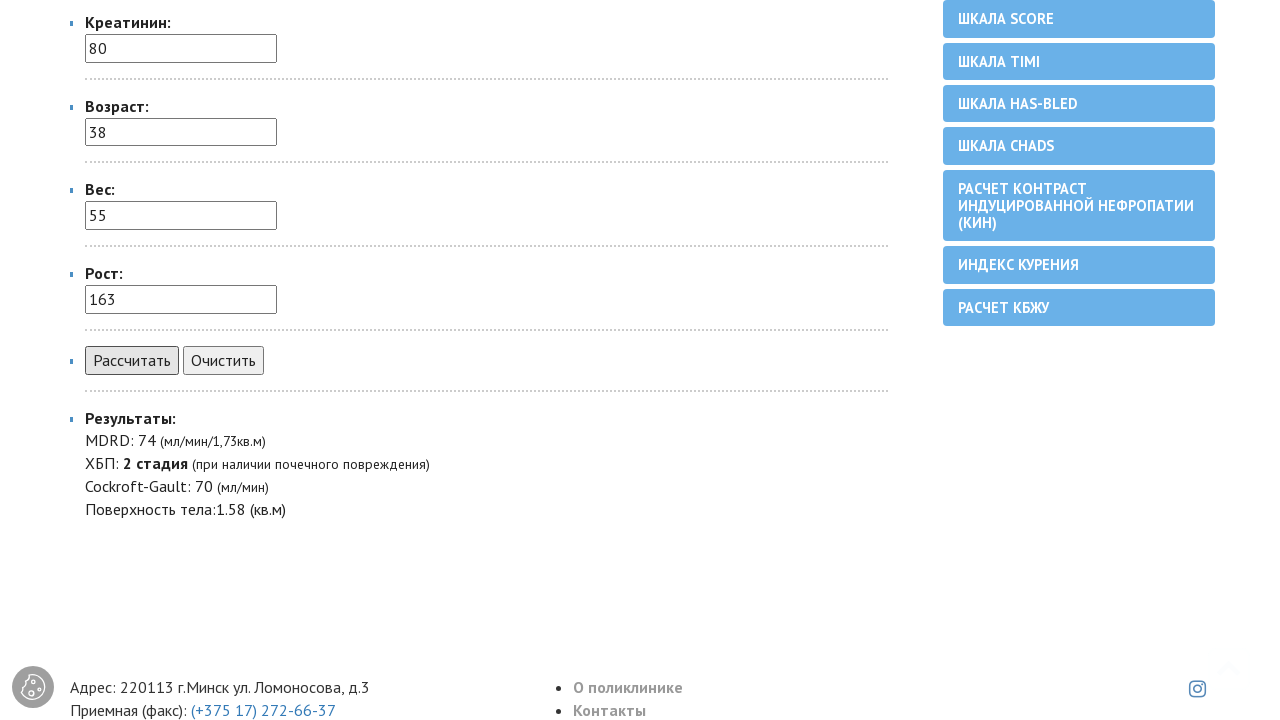

GFR calculation results loaded successfully
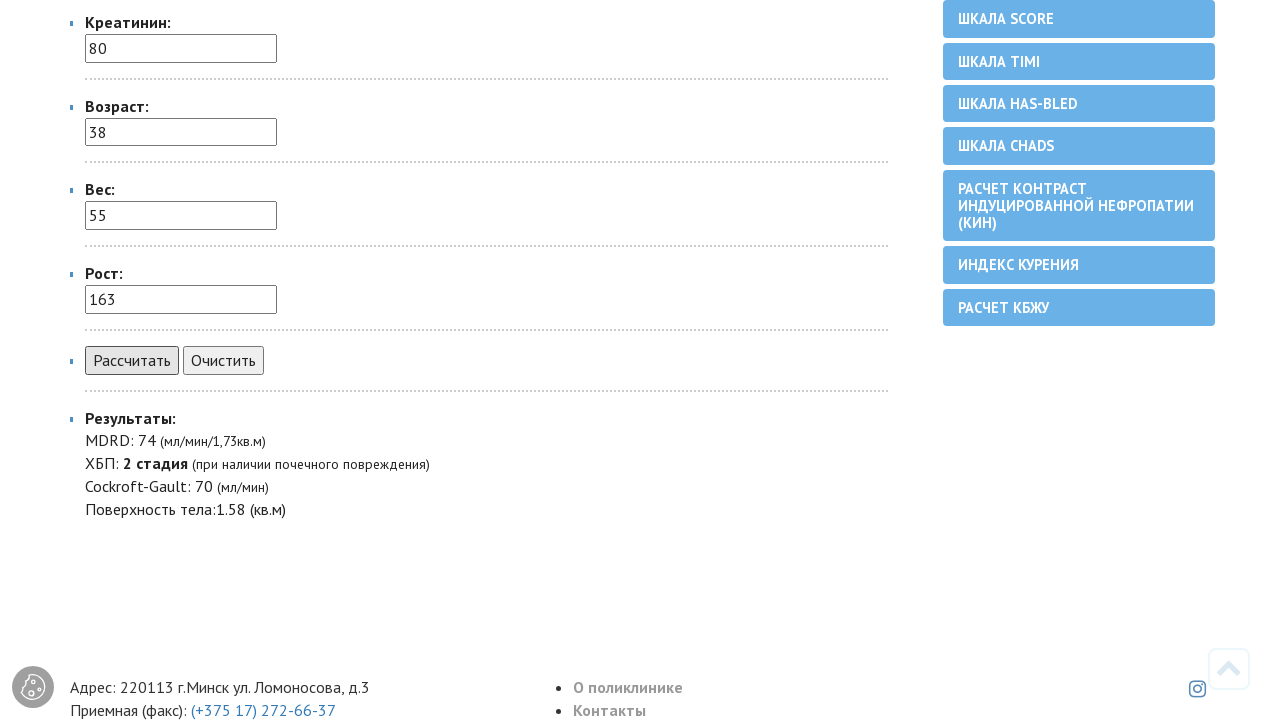

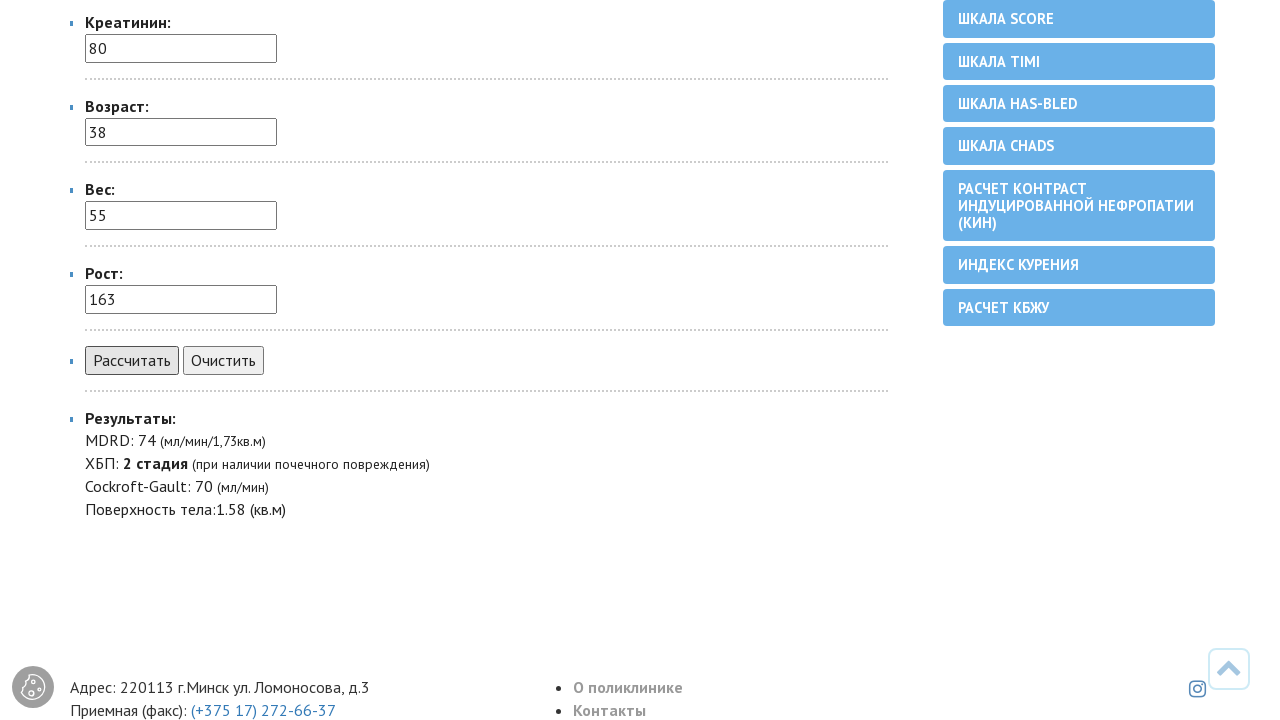